Tests alert handling by clicking a confirm button and accepting the alert dialog.

Starting URL: https://demoqa.com/alerts

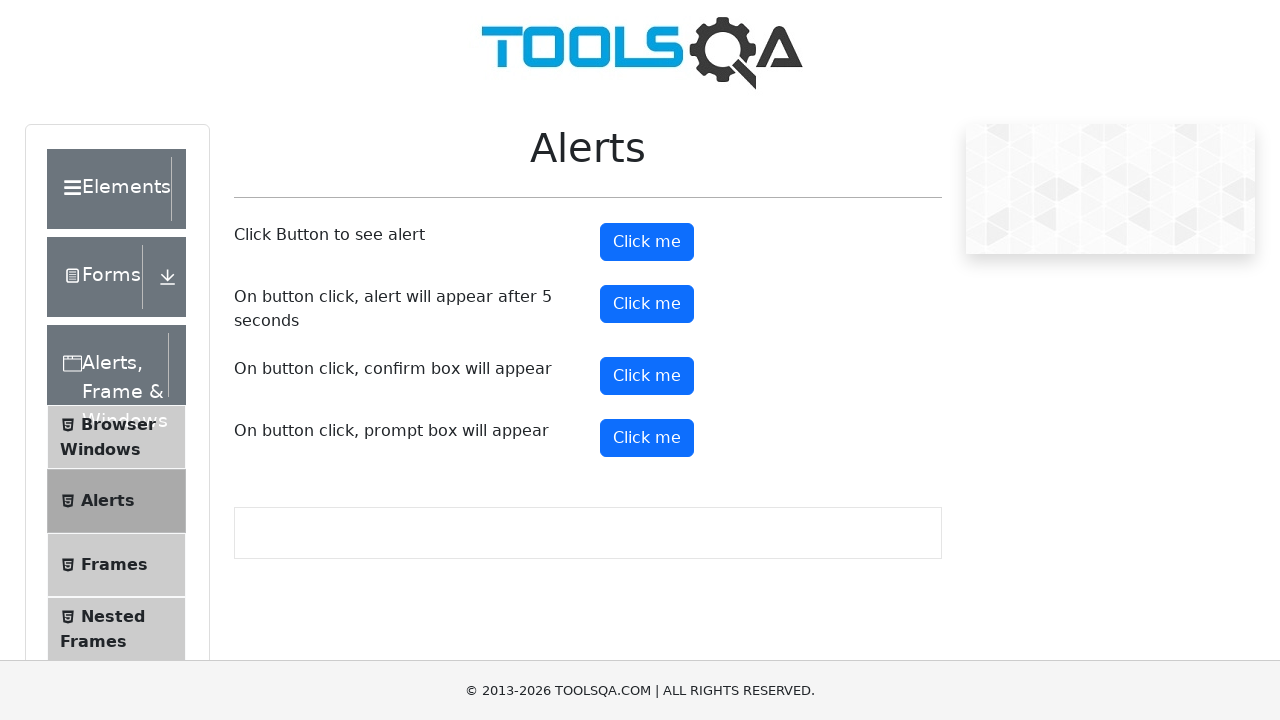

Waited for page to load (networkidle state)
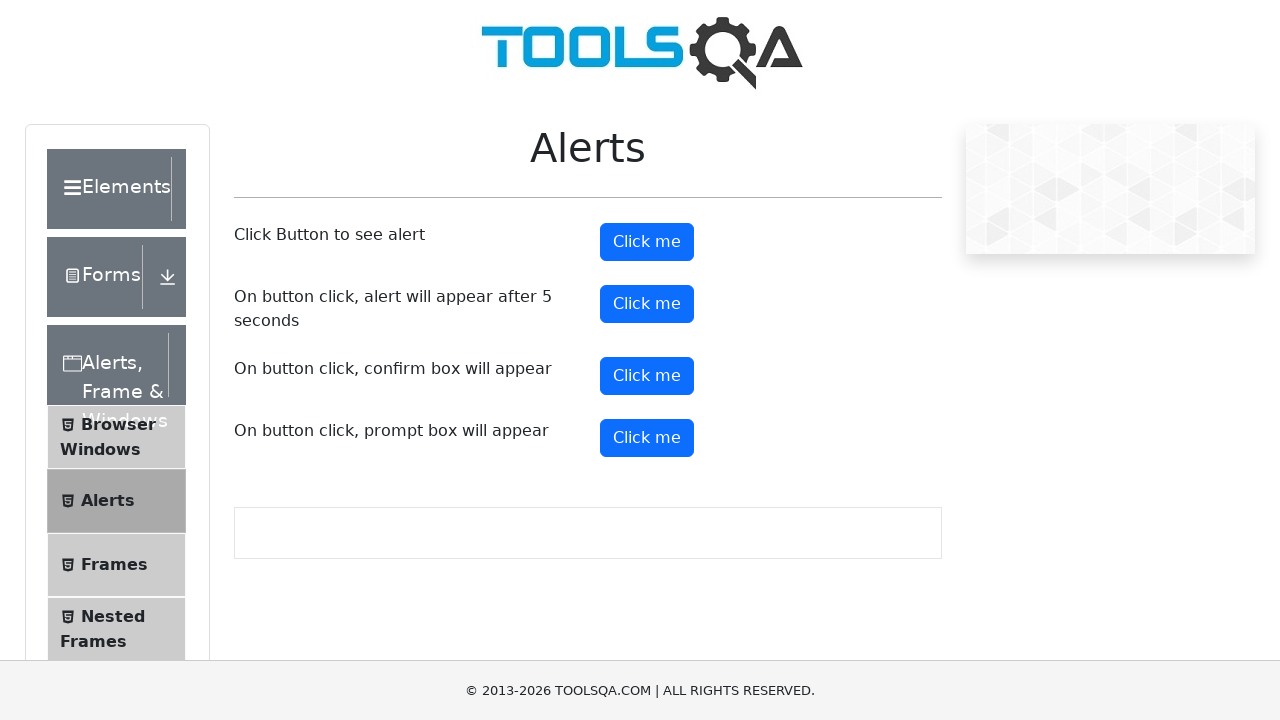

Set up alert handler to accept confirmation dialogs
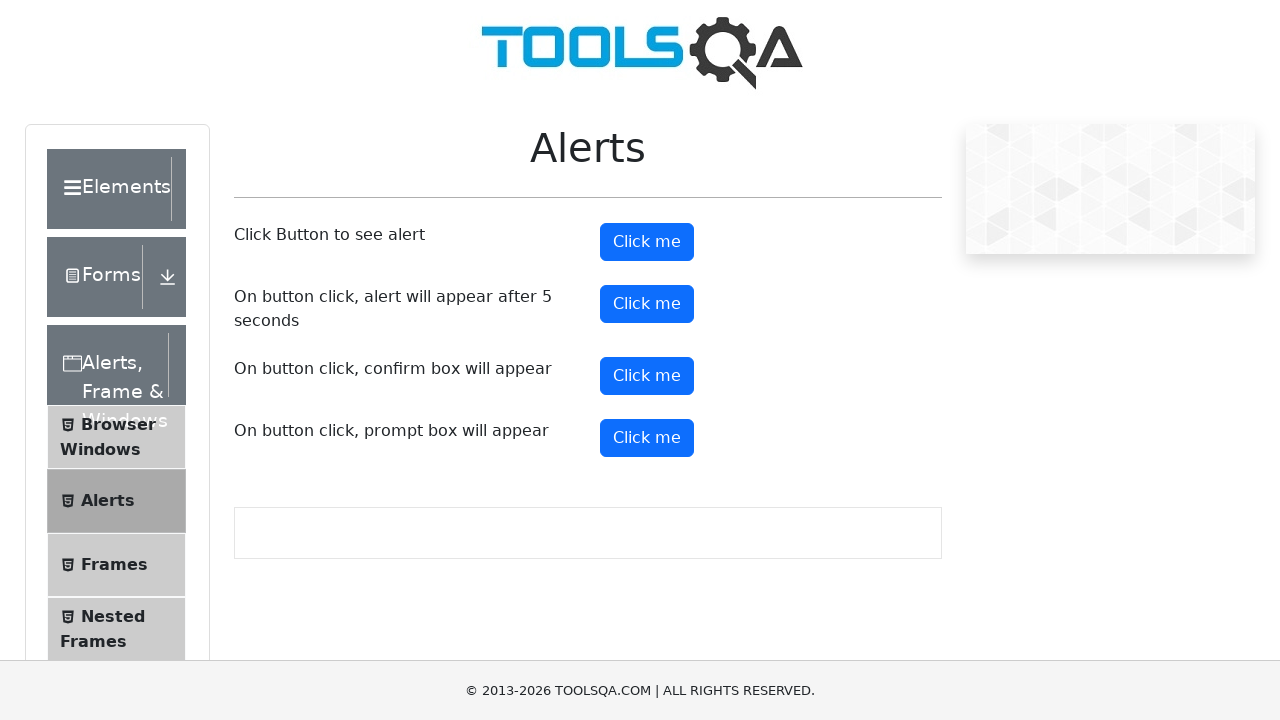

Scrolled confirm button into view
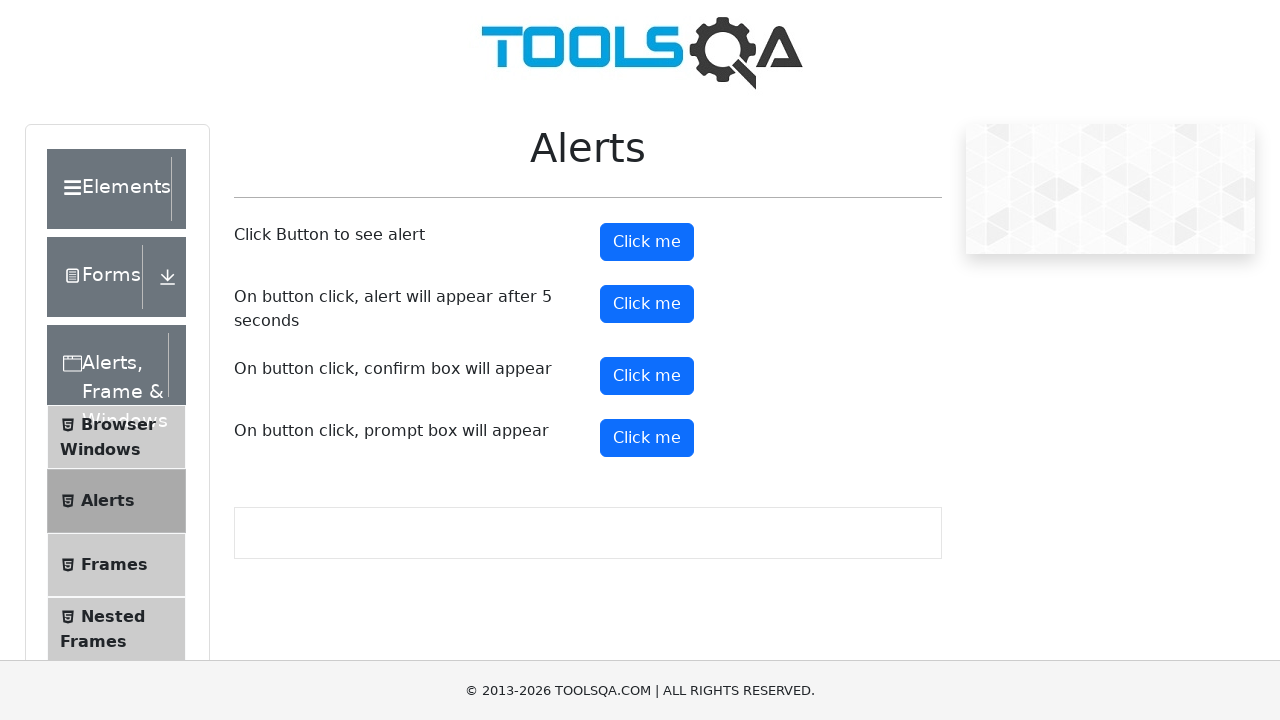

Clicked confirm button to trigger alert dialog at (647, 376) on #confirmButton
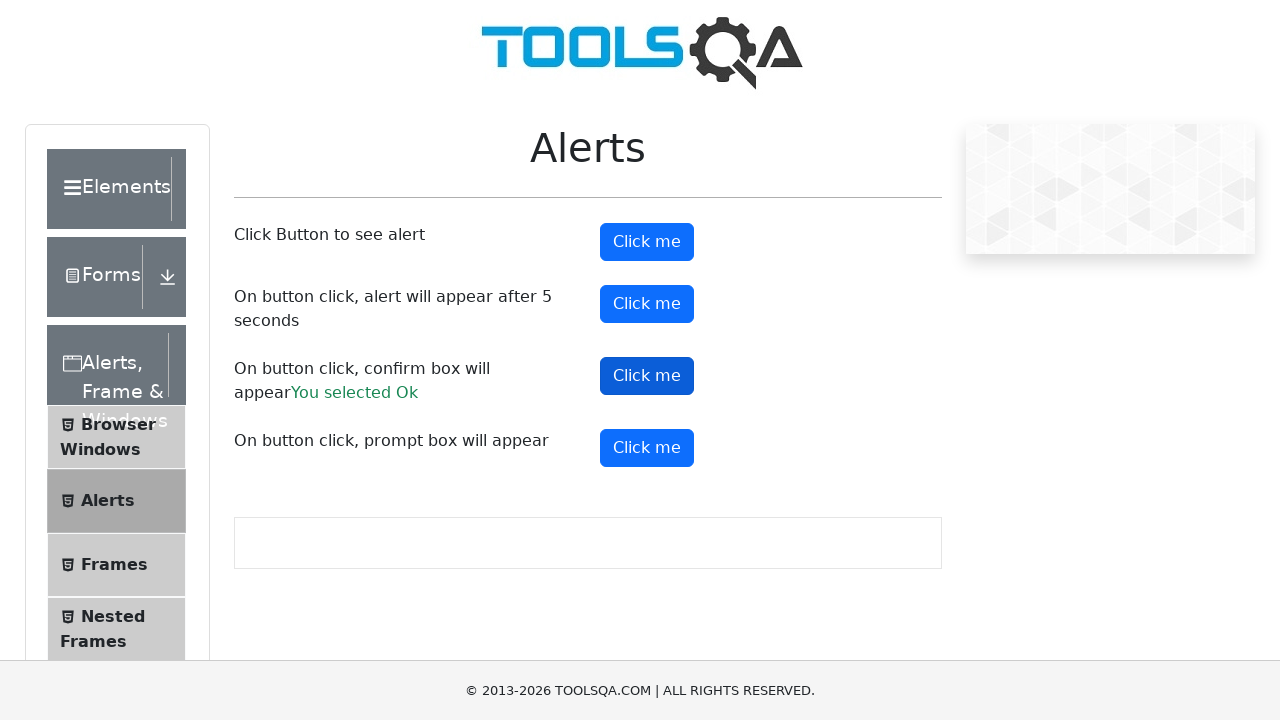

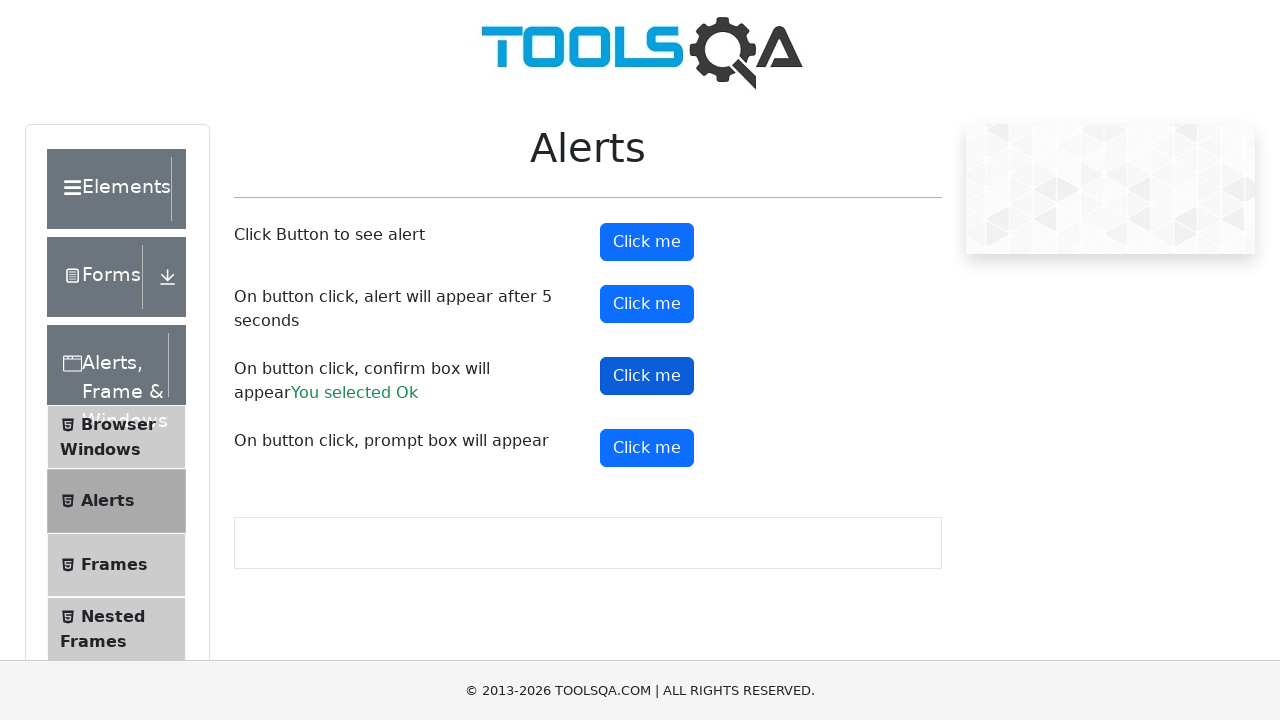